Tests basic browser navigation functionality including forward, back, and refresh actions across multiple websites

Starting URL: https://opensupplyhub.org/

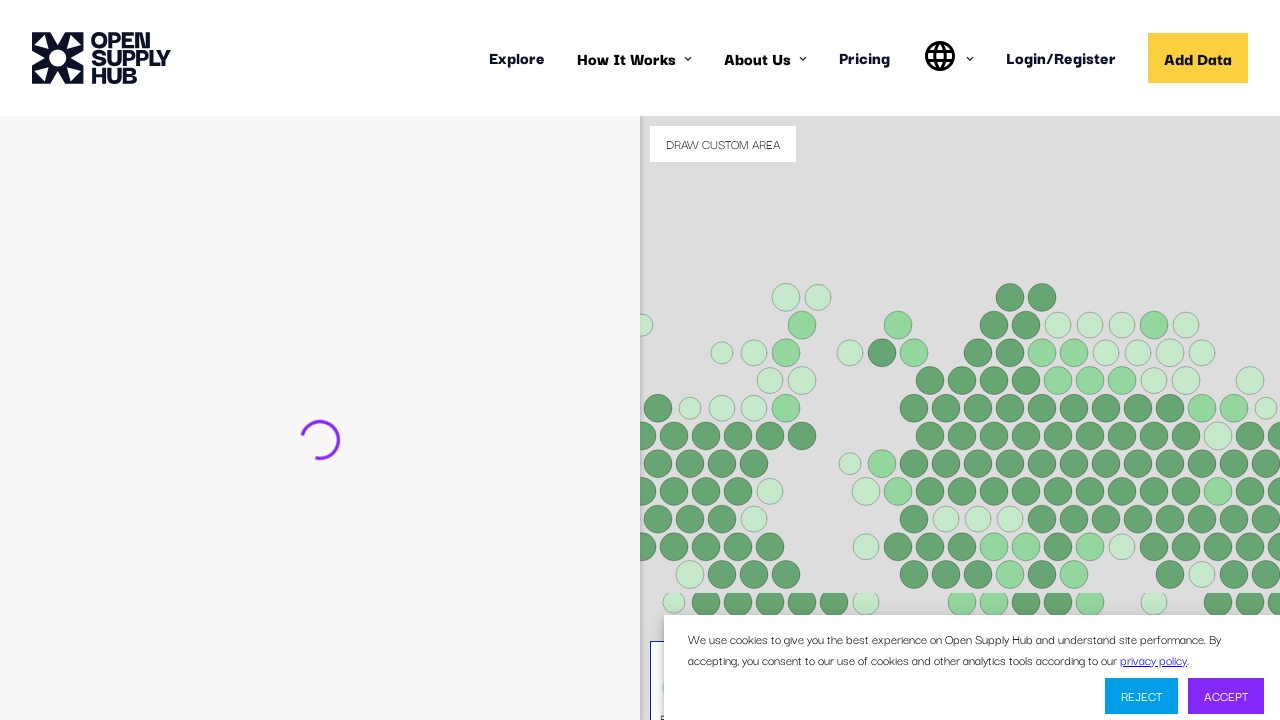

Navigated to https://lun.ua/
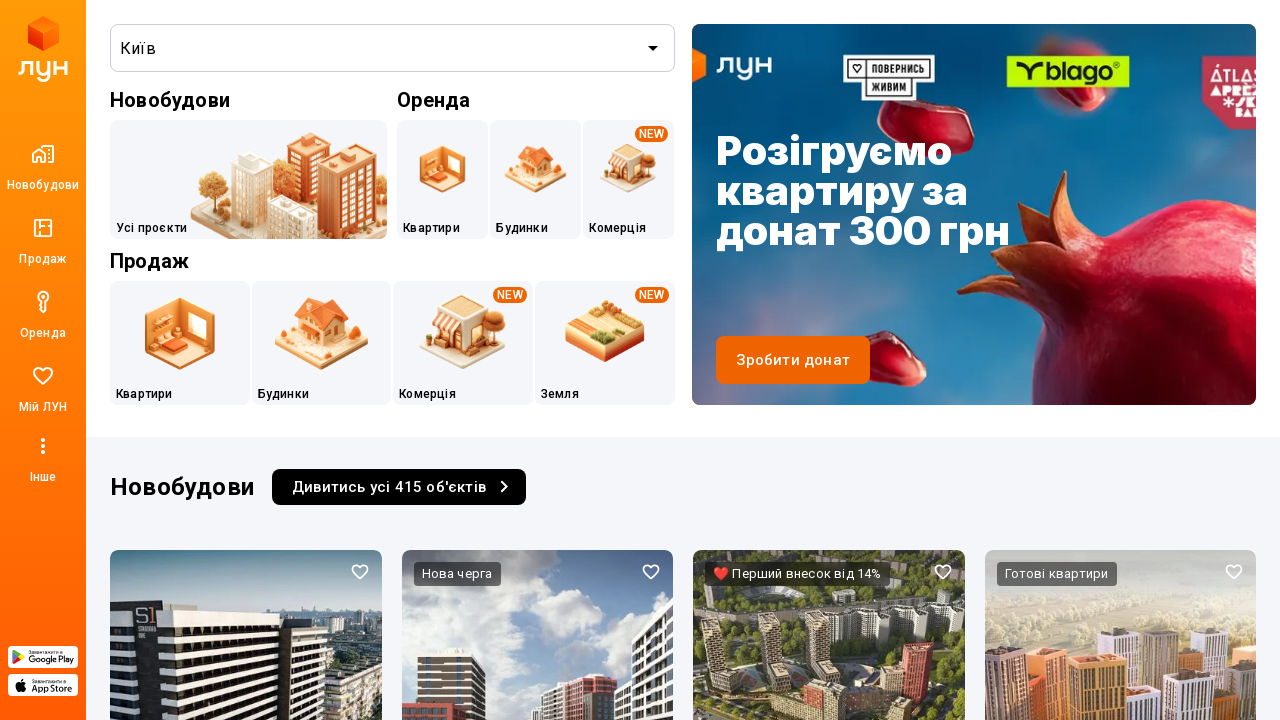

Navigated back to previous page
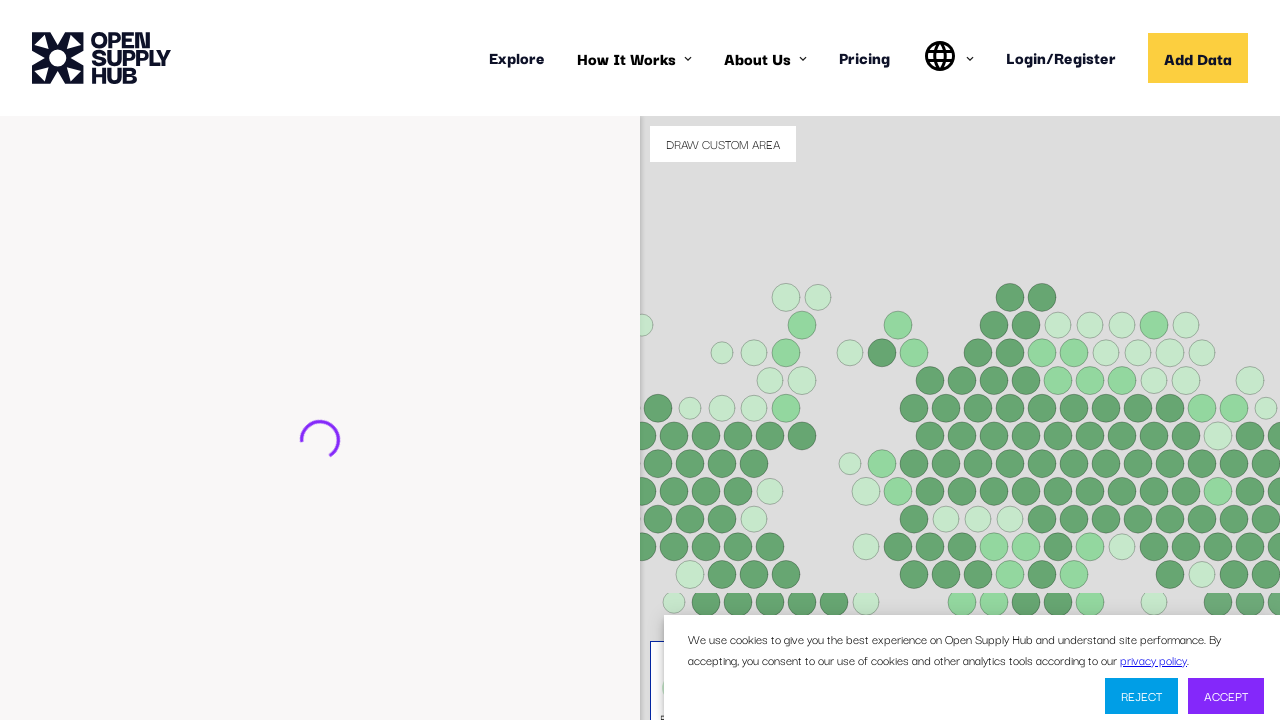

Refreshed the current page
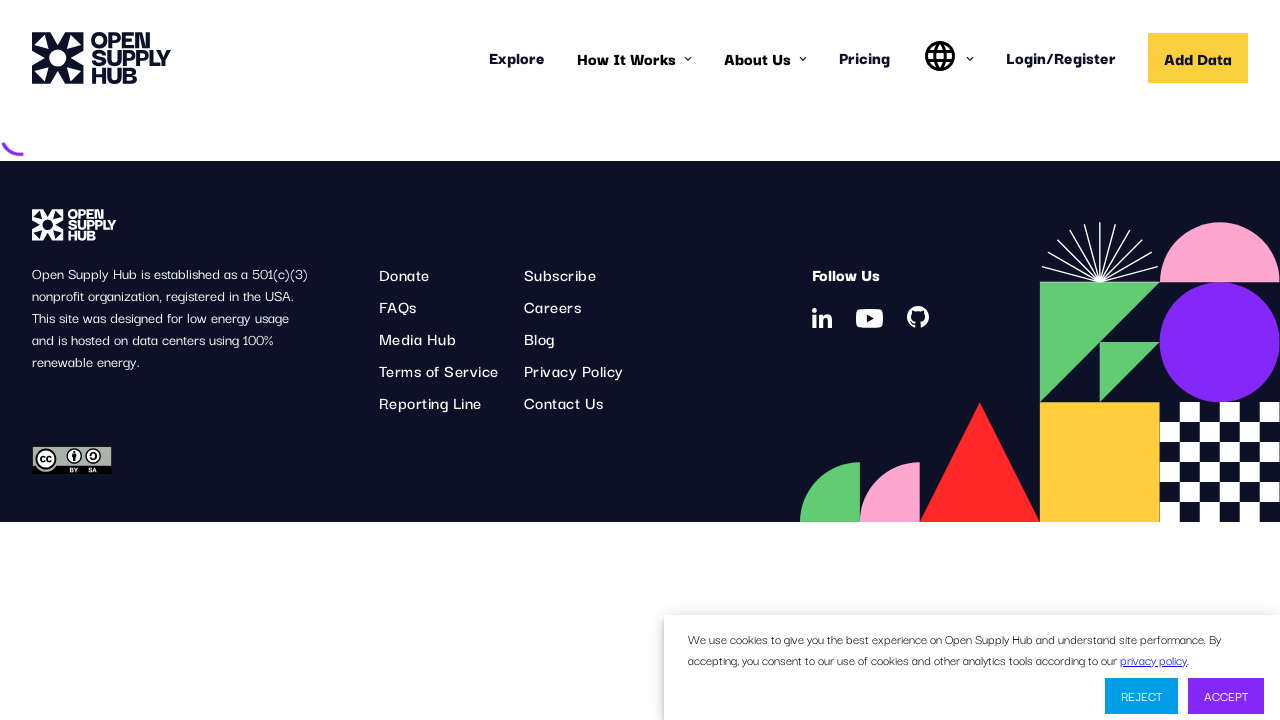

Navigated forward to https://lun.ua/
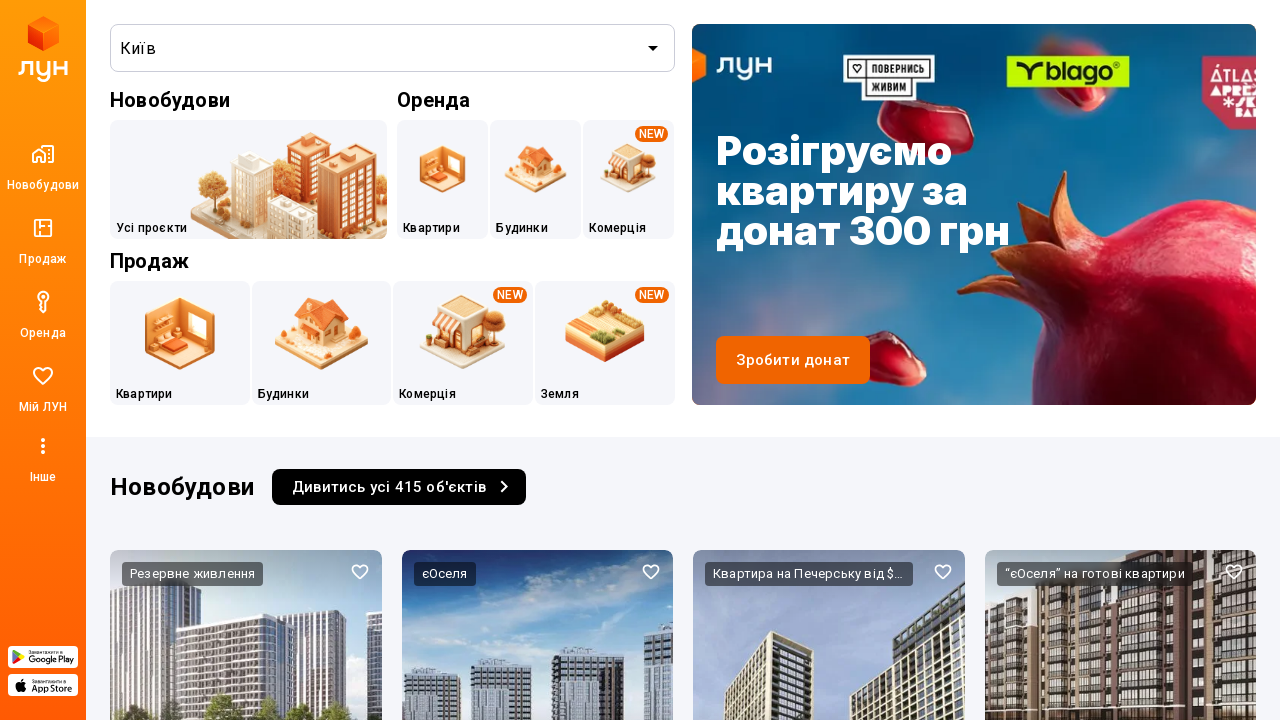

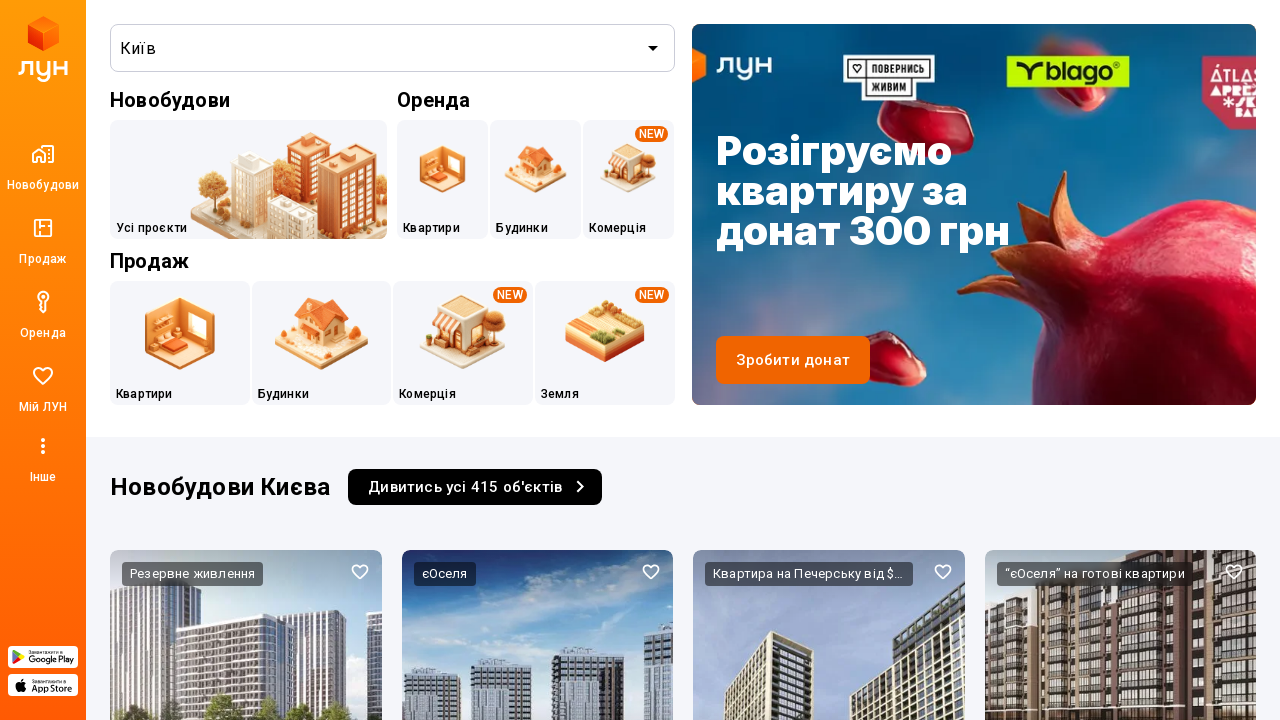